Tests a text box form by filling in full name, email, current address, and permanent address fields with generated fake data, then submitting the form and verifying the output is displayed.

Starting URL: https://demoqa.com/text-box

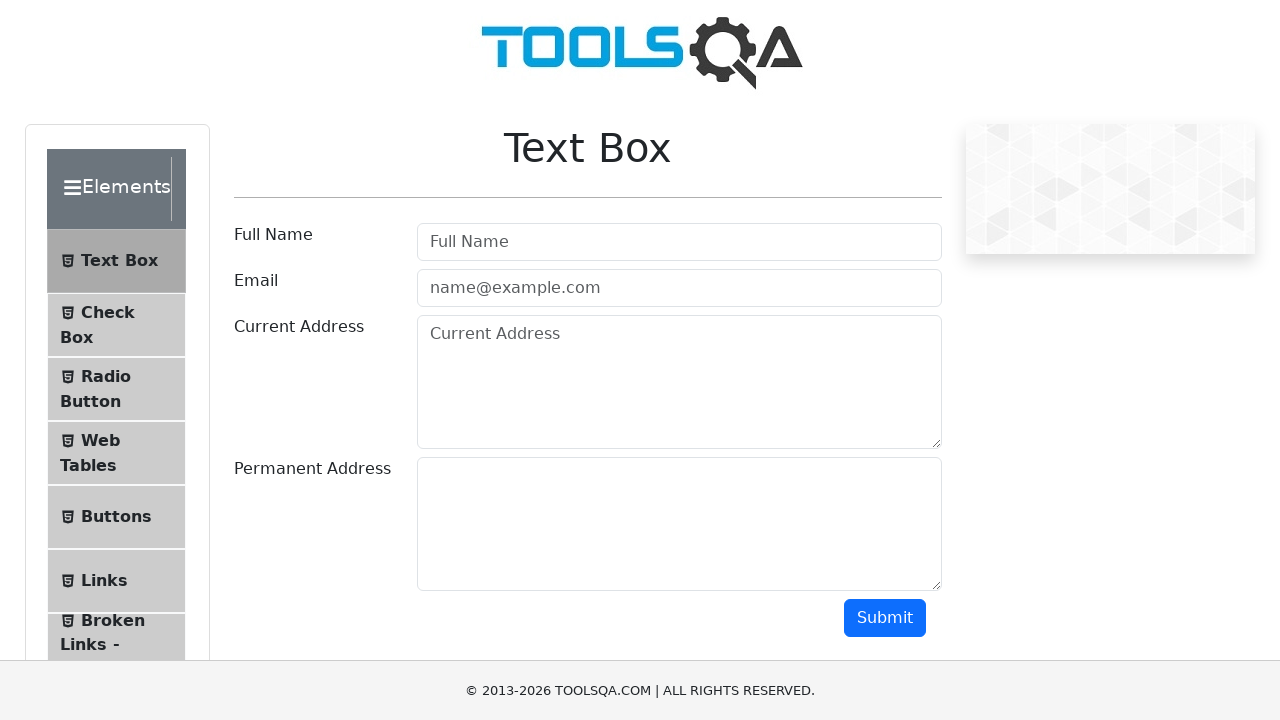

Filled full name field with 'Marcus Wellington III' on #userName
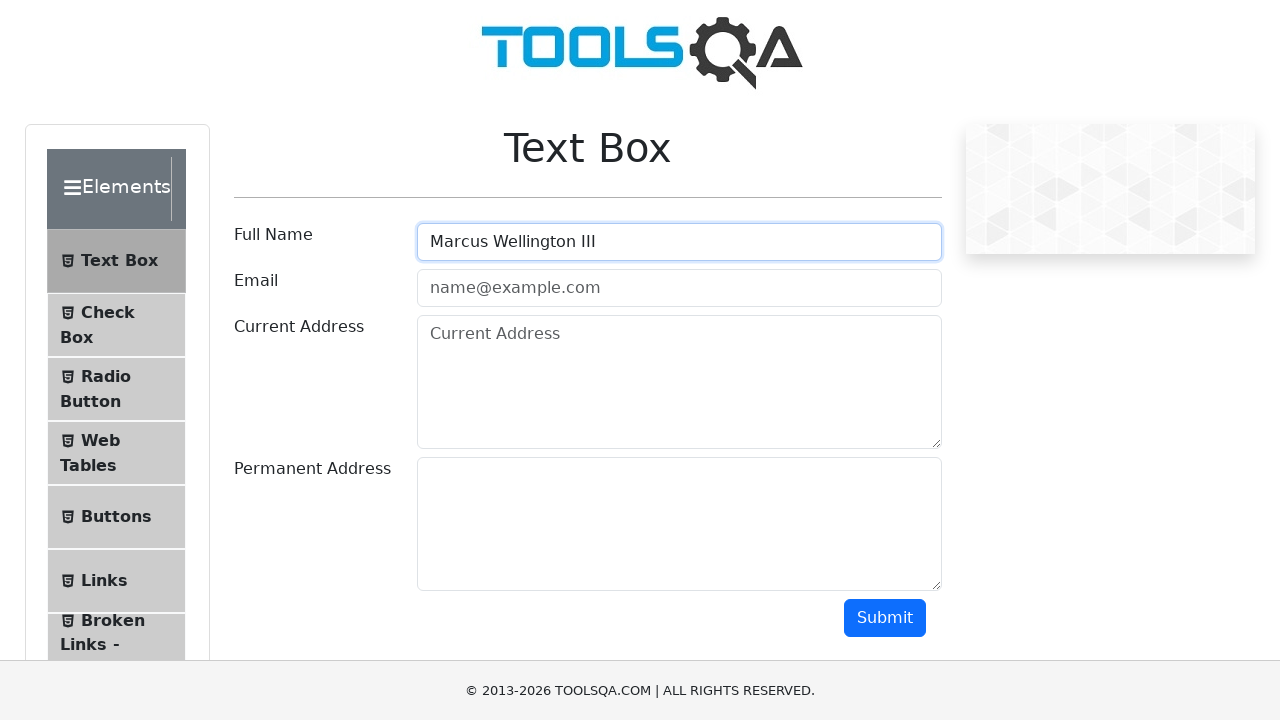

Filled email field with 'marcus.wellington@testmail.org' on #userEmail
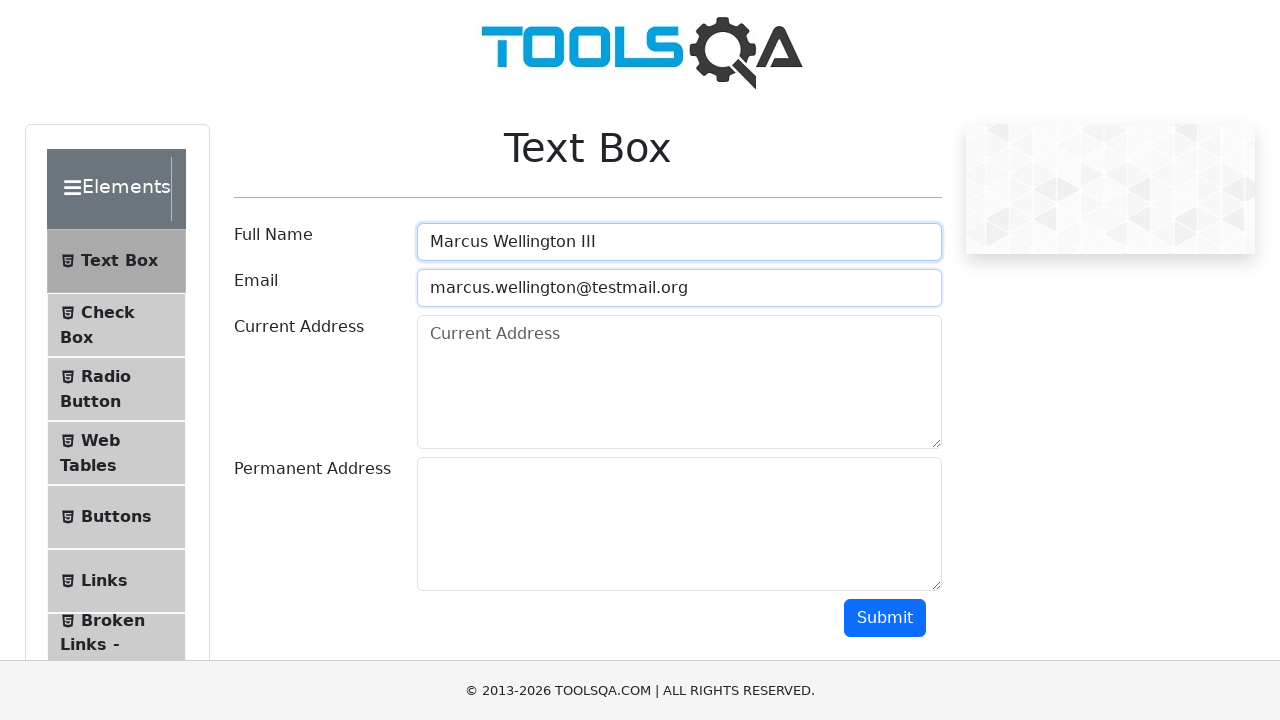

Filled current address field with '742 Maple Street, Suite 201, Portland, OR 97205' on #currentAddress
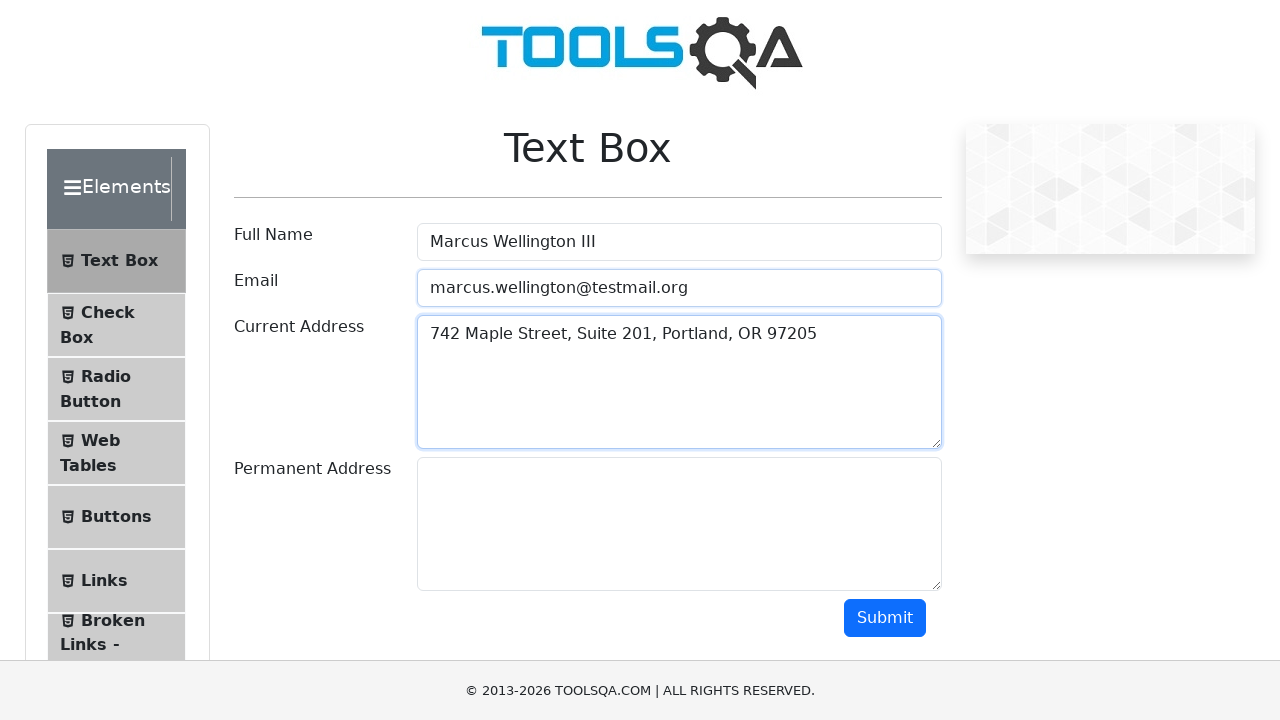

Filled permanent address field with '1589 Oak Avenue, Apartment 4B, Seattle, WA 98101' on #permanentAddress
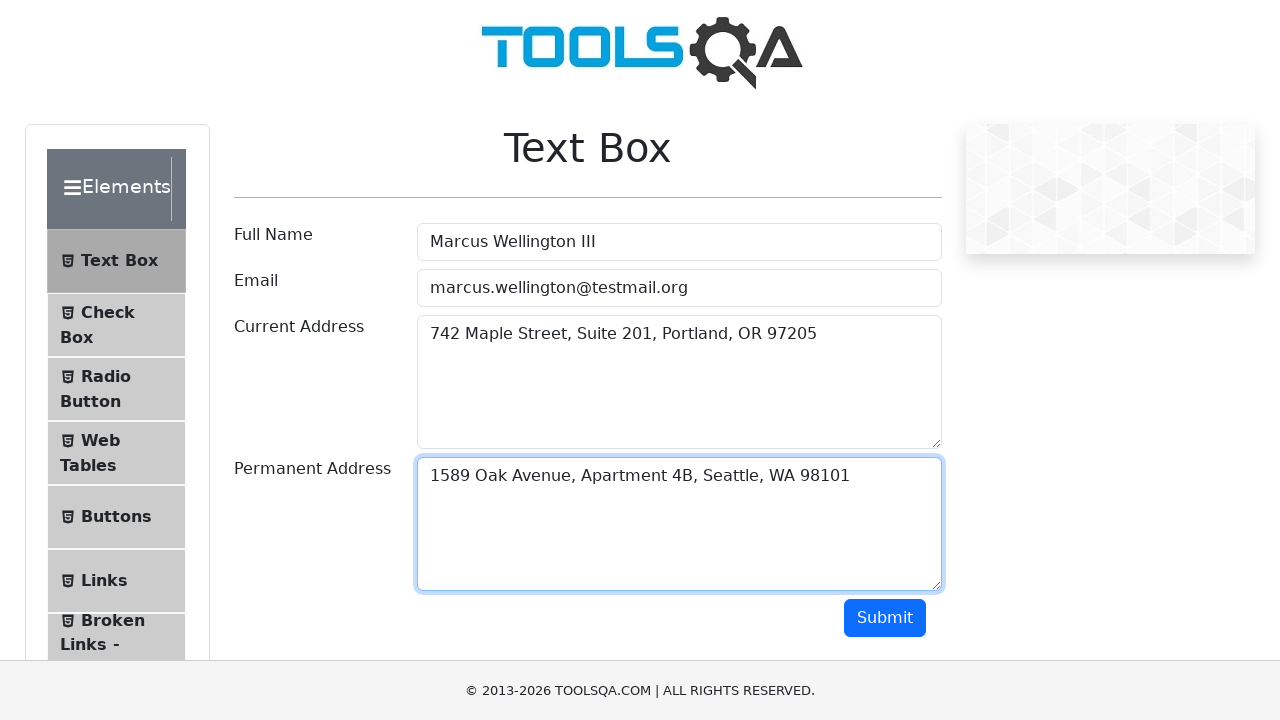

Clicked submit button to submit the form at (885, 618) on #submit
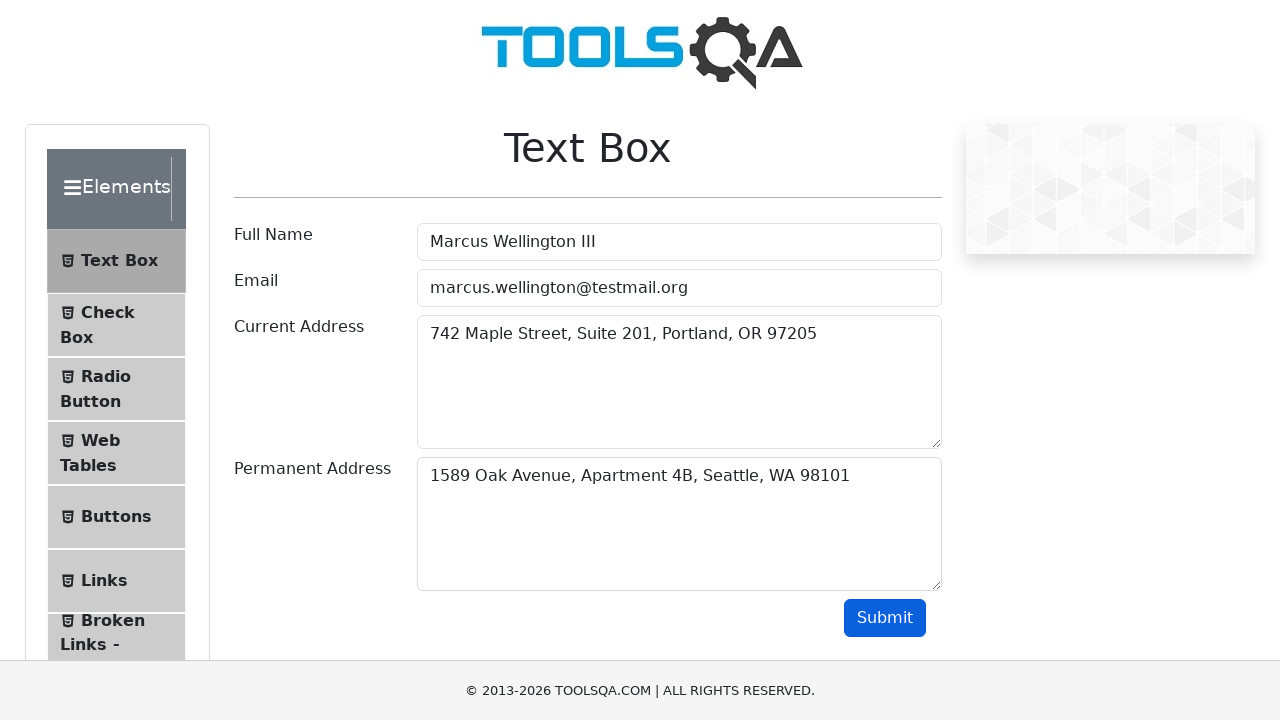

Form output section loaded and displayed
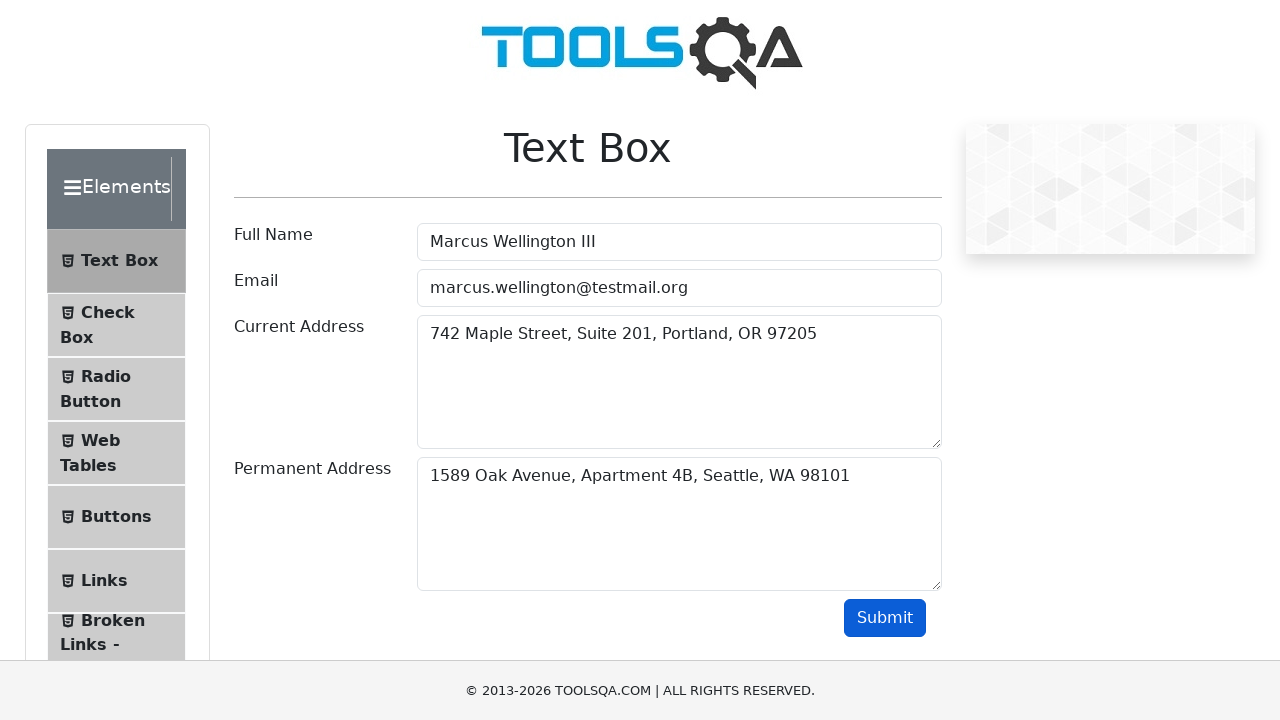

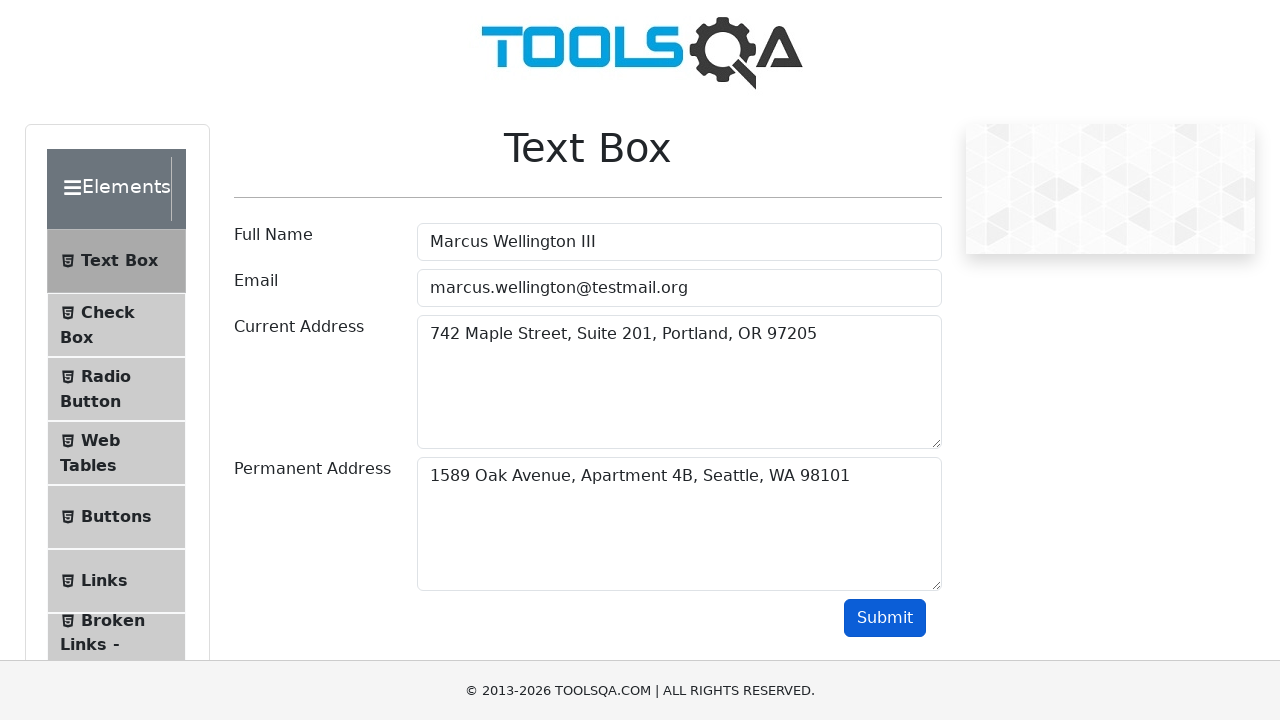